Tests navigation from the homepage to the About Us page by clicking the About Us button and verifying page titles

Starting URL: https://www.training-support.net/

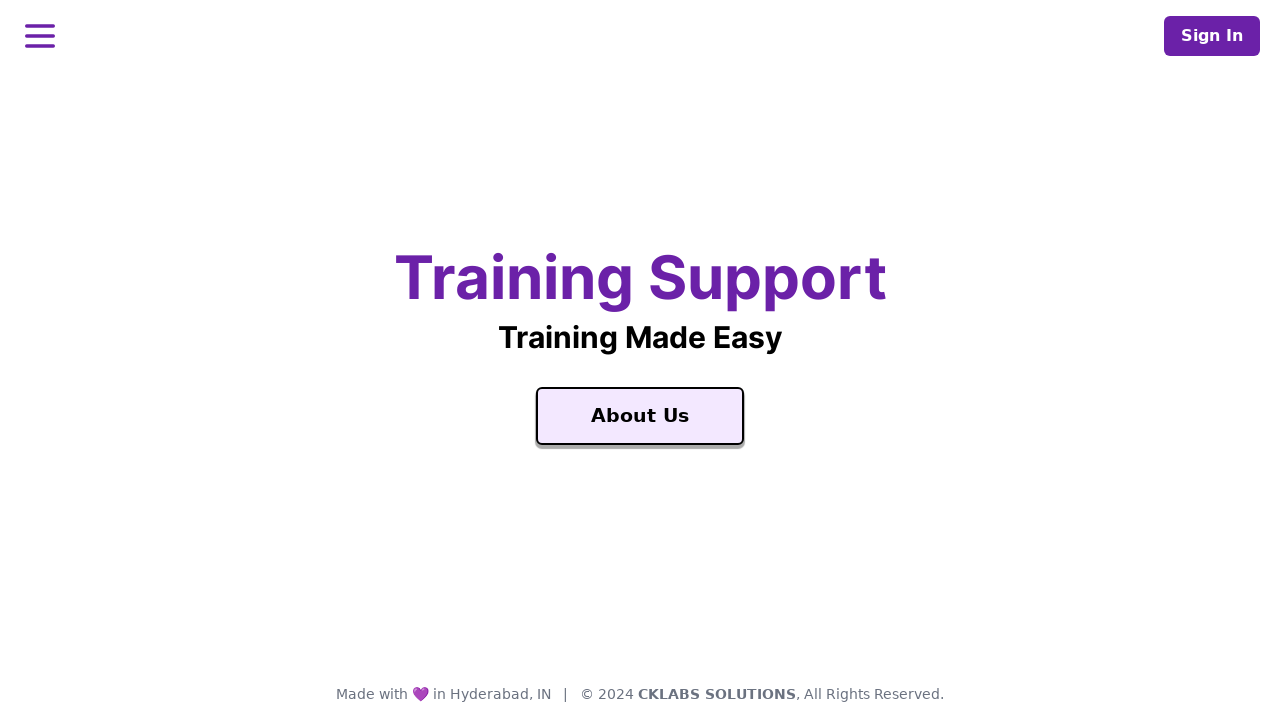

Homepage loaded - 'Training Support' title element is present
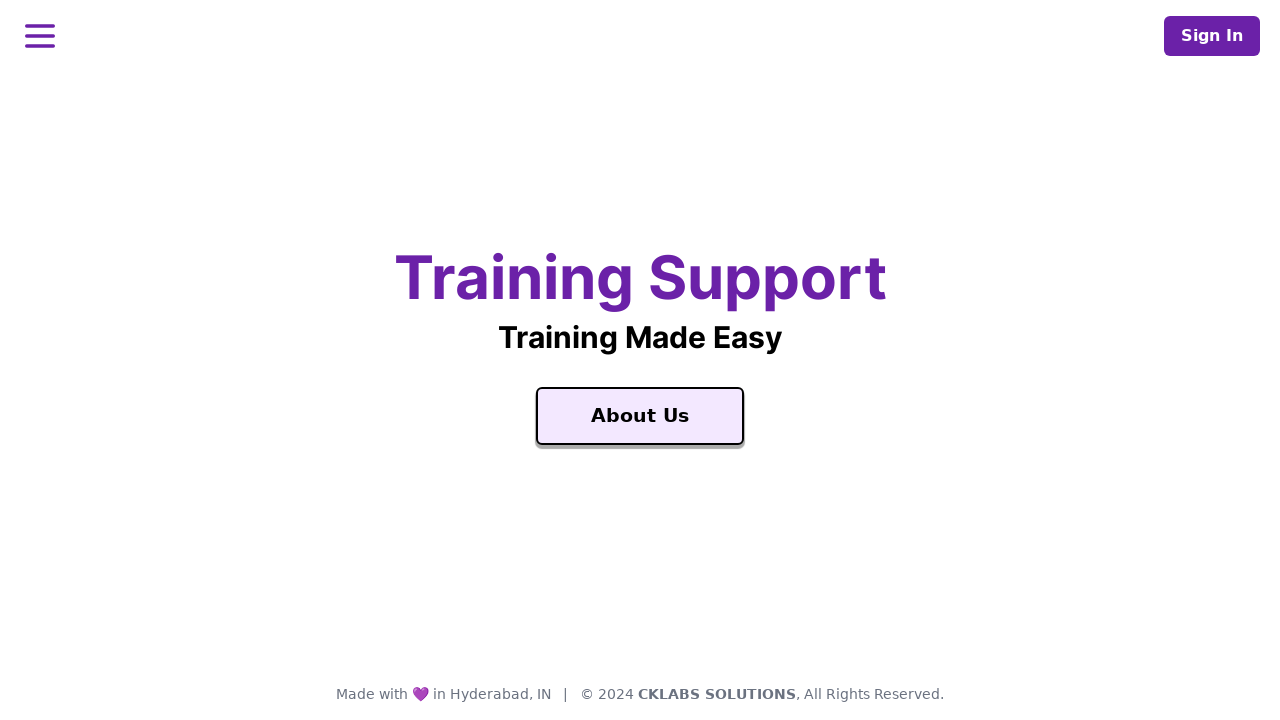

Clicked on the About Us button at (640, 416) on a:has-text('About Us'), [aria-label='About Us'], :text('About Us')
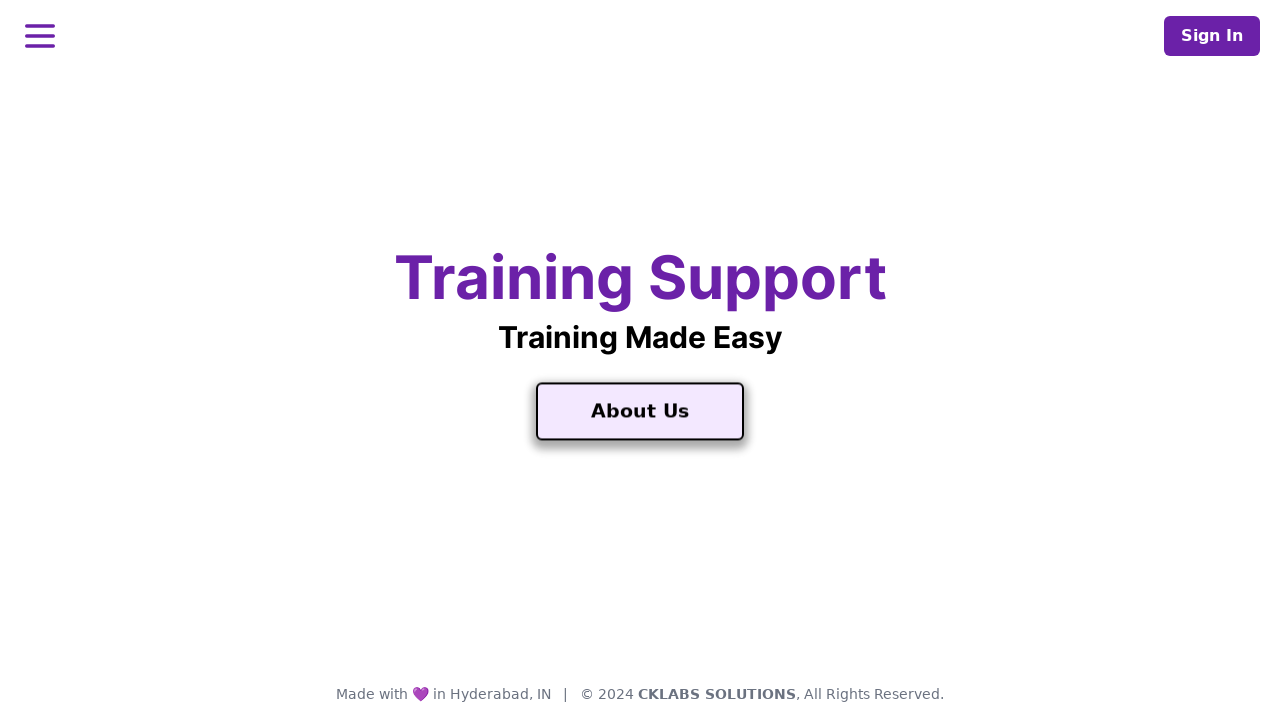

About Us page loaded - 'About Us' title element is present
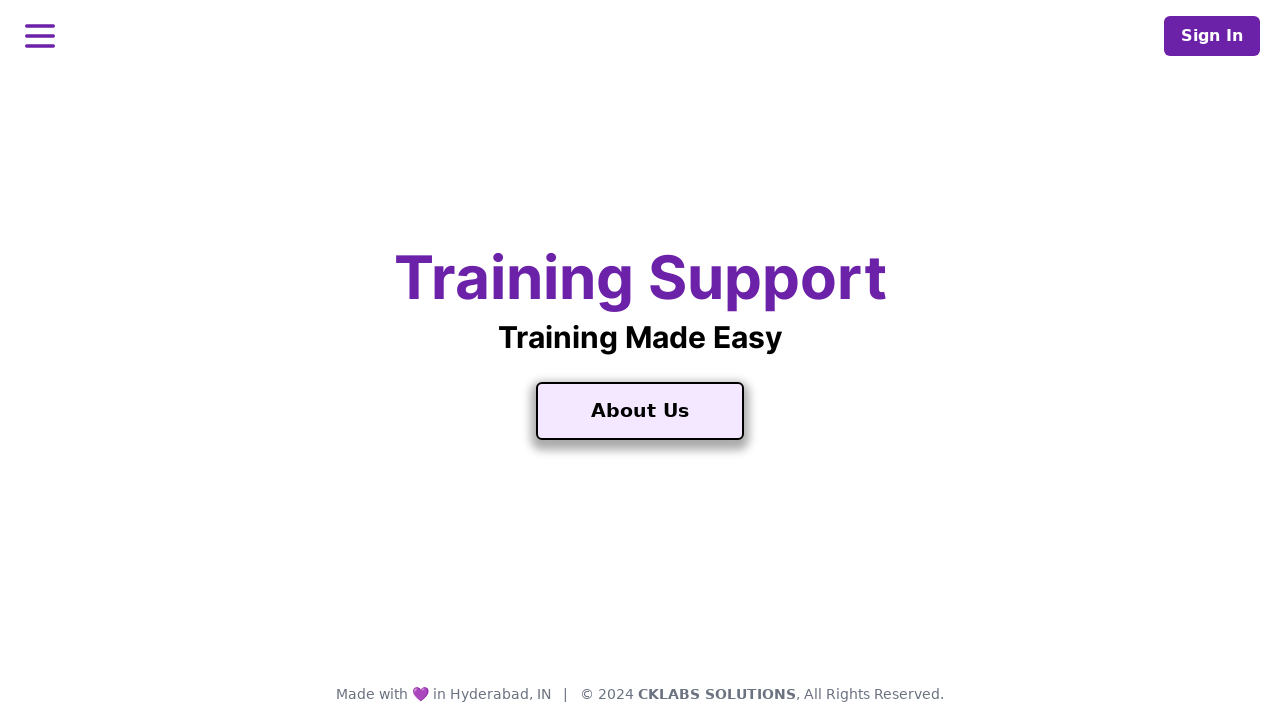

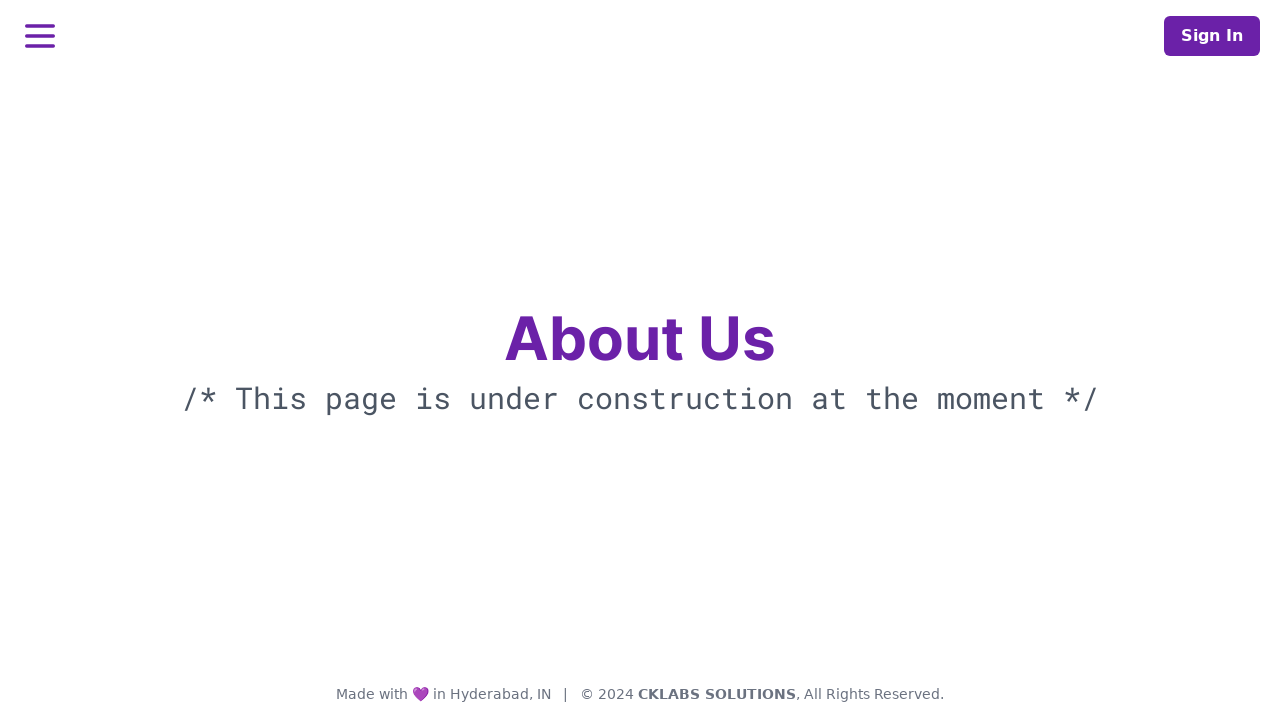